Tests that whitespace is trimmed from edited todo text.

Starting URL: https://demo.playwright.dev/todomvc

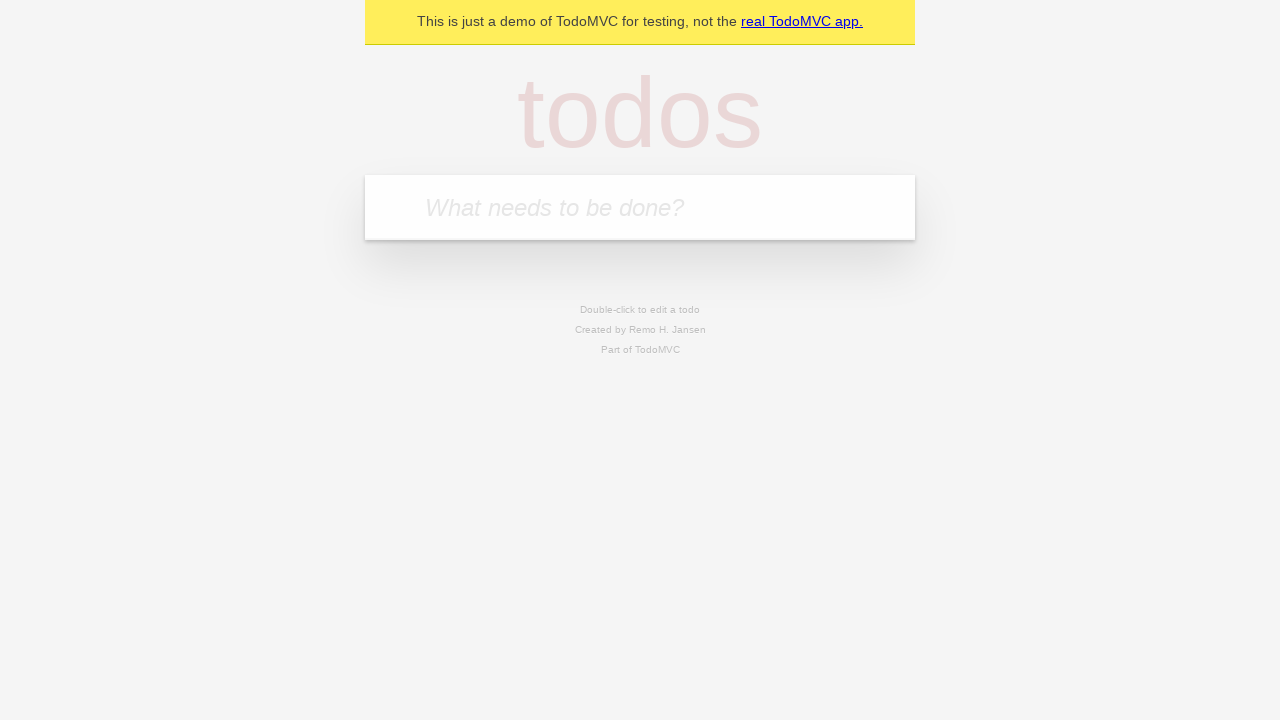

Filled todo input with 'buy some cheese' on internal:attr=[placeholder="What needs to be done?"i]
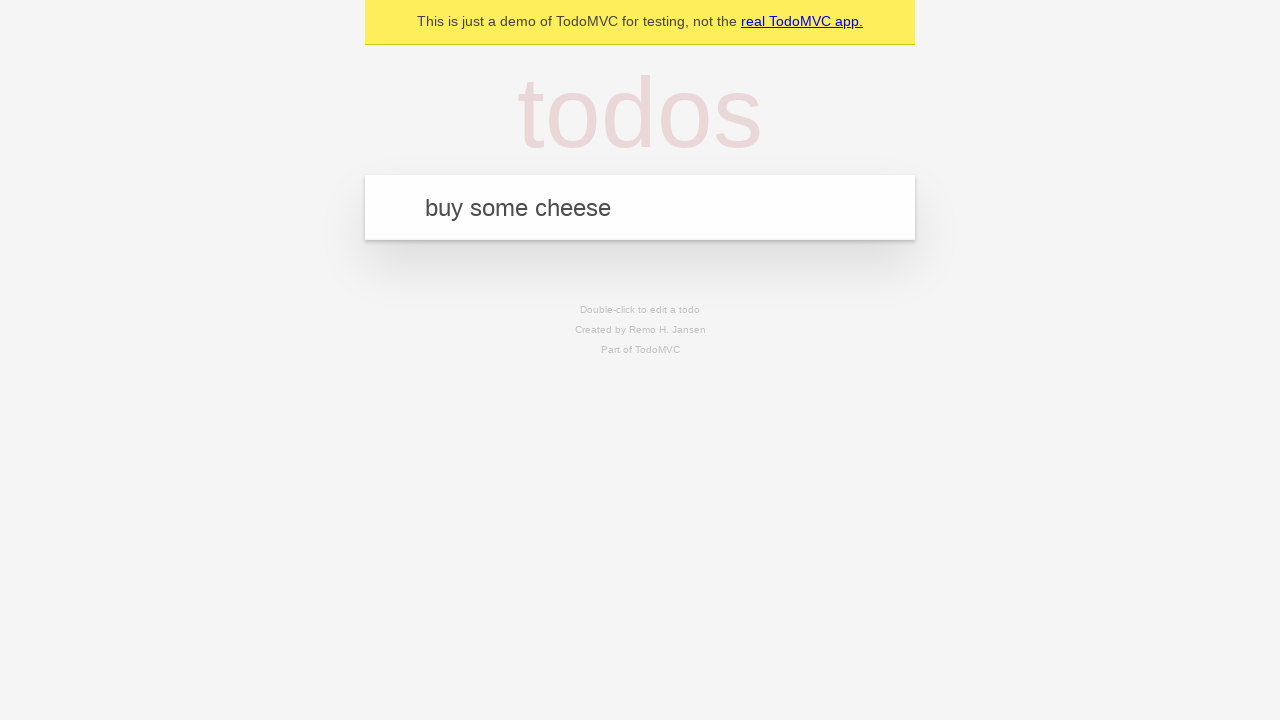

Pressed Enter to create first todo on internal:attr=[placeholder="What needs to be done?"i]
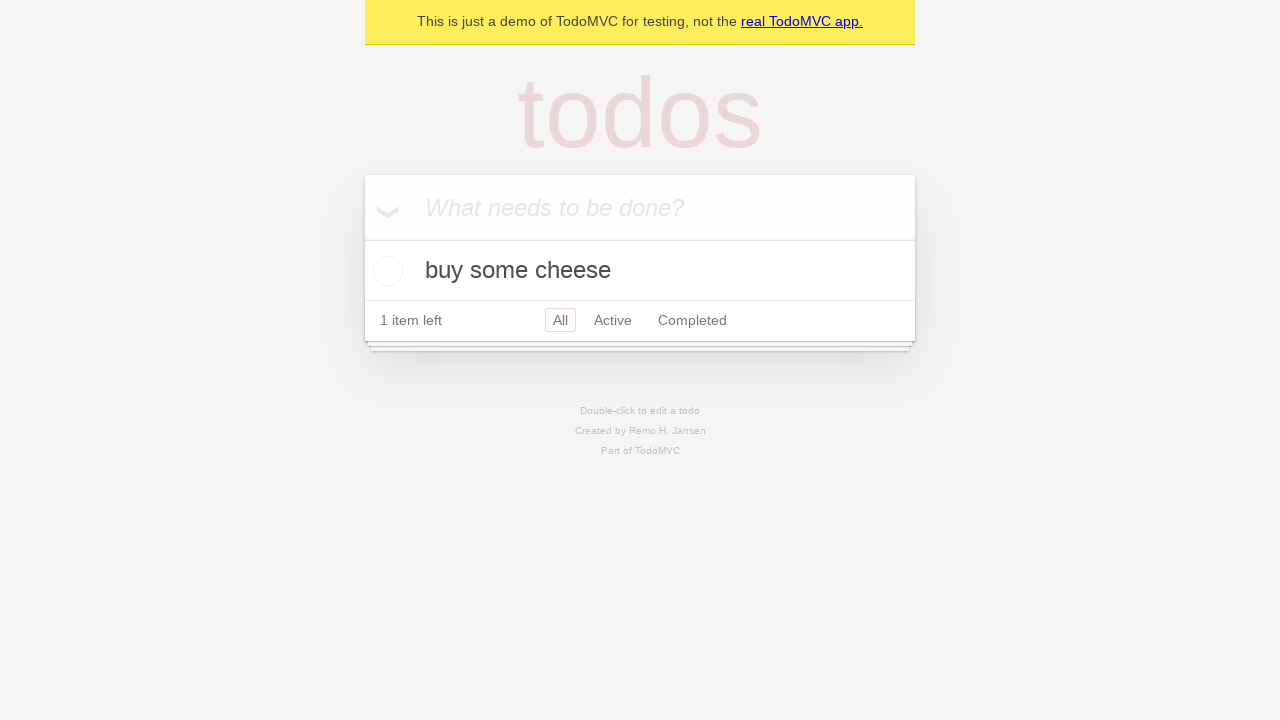

Filled todo input with 'feed the cat' on internal:attr=[placeholder="What needs to be done?"i]
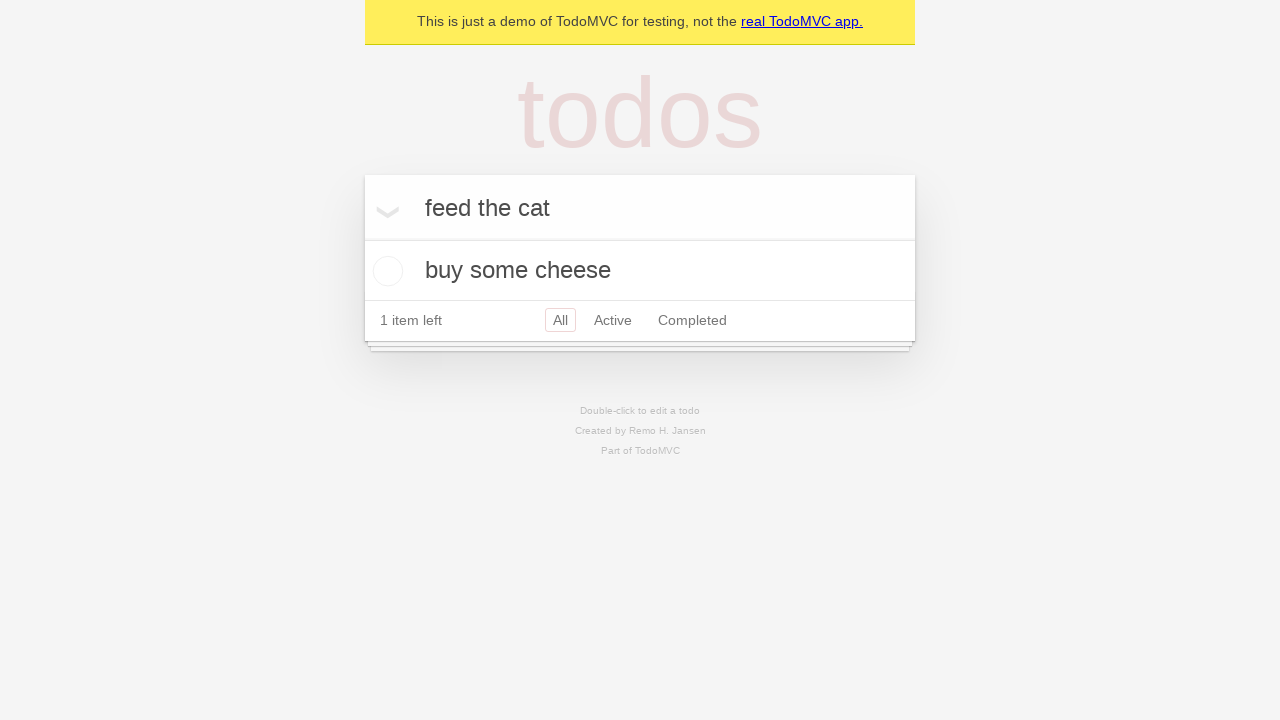

Pressed Enter to create second todo on internal:attr=[placeholder="What needs to be done?"i]
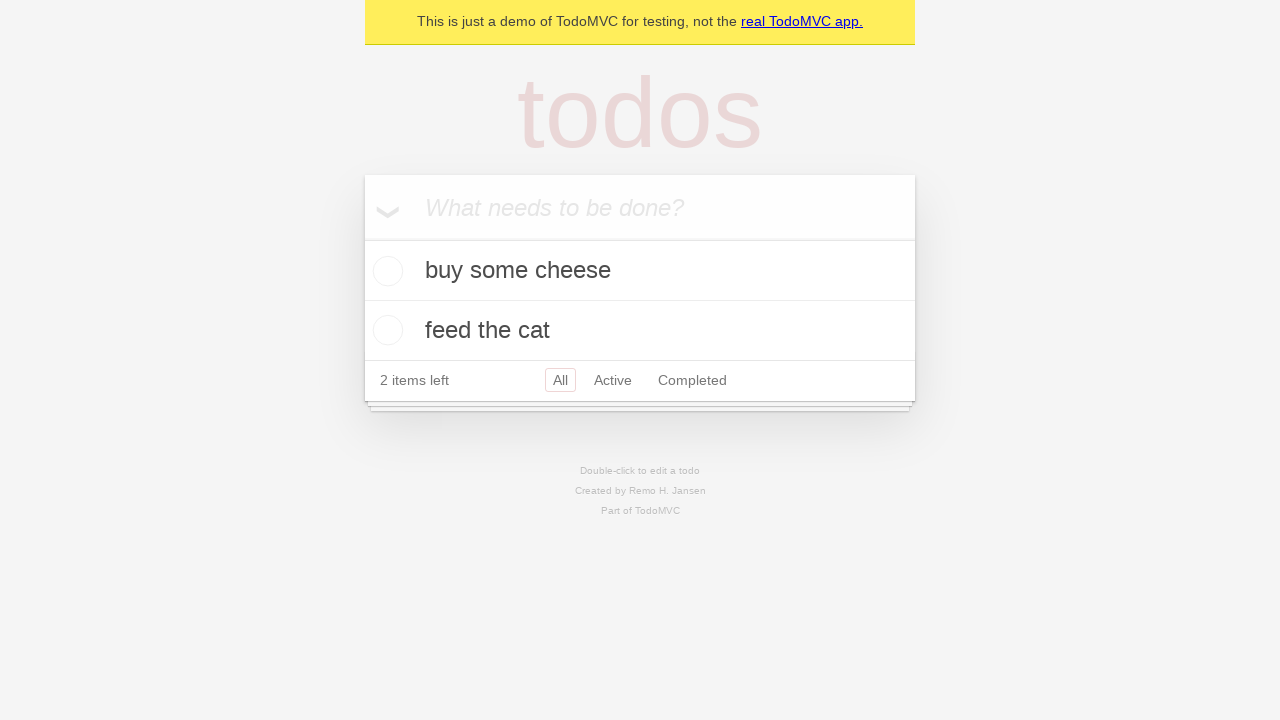

Filled todo input with 'book a doctors appointment' on internal:attr=[placeholder="What needs to be done?"i]
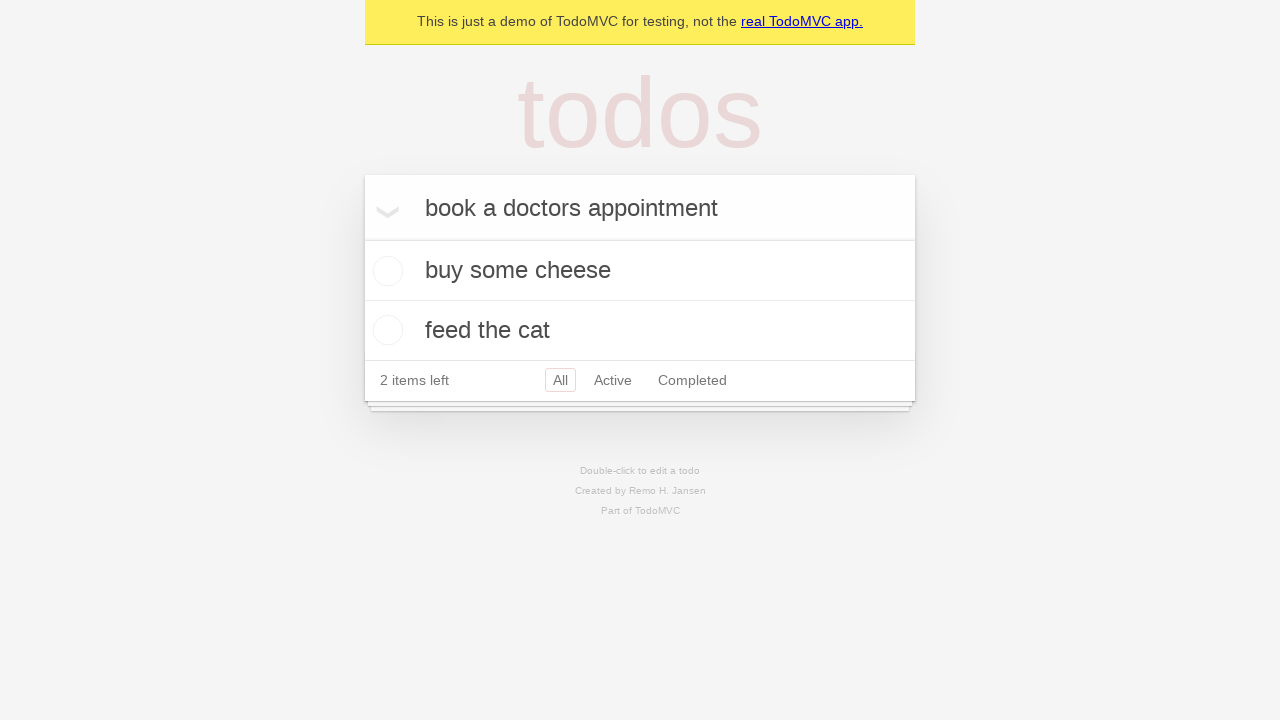

Pressed Enter to create third todo on internal:attr=[placeholder="What needs to be done?"i]
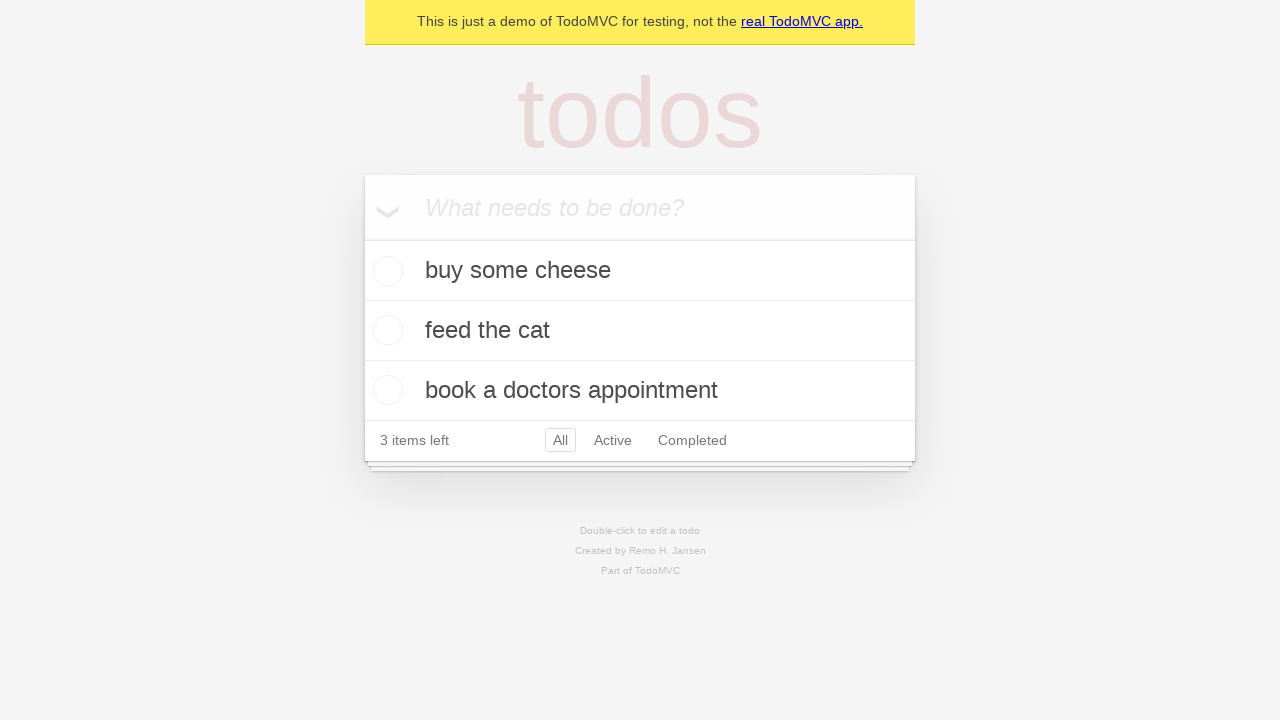

Double-clicked second todo to enter edit mode at (640, 331) on internal:testid=[data-testid="todo-item"s] >> nth=1
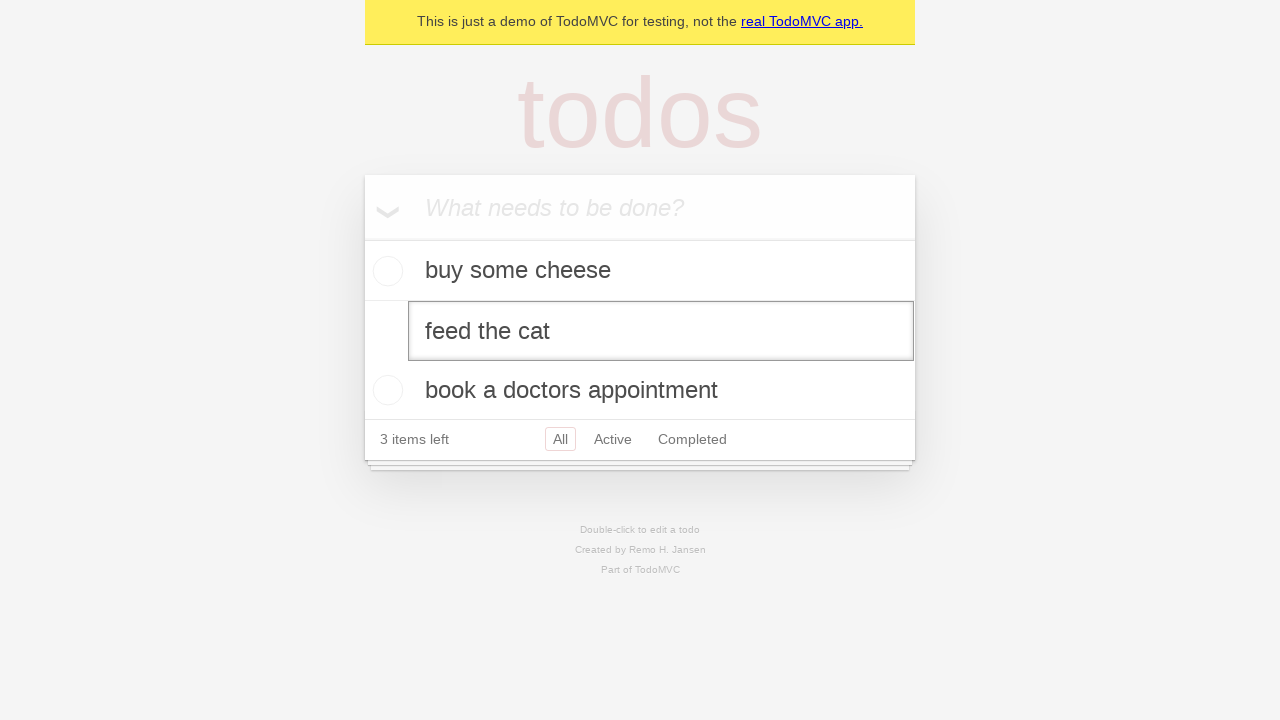

Filled todo text with '    buy some sausages    ' (text with leading and trailing whitespace) on internal:testid=[data-testid="todo-item"s] >> nth=1 >> internal:role=textbox[nam
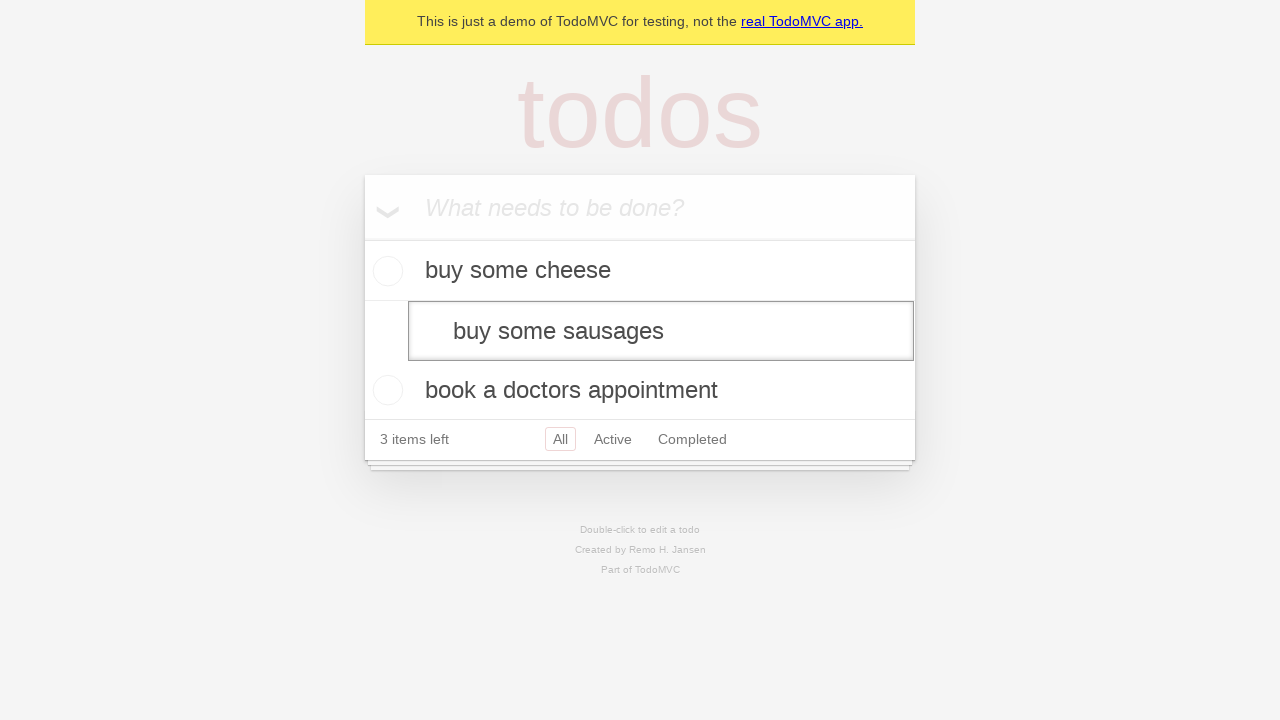

Pressed Enter to confirm todo edit and verify whitespace is trimmed on internal:testid=[data-testid="todo-item"s] >> nth=1 >> internal:role=textbox[nam
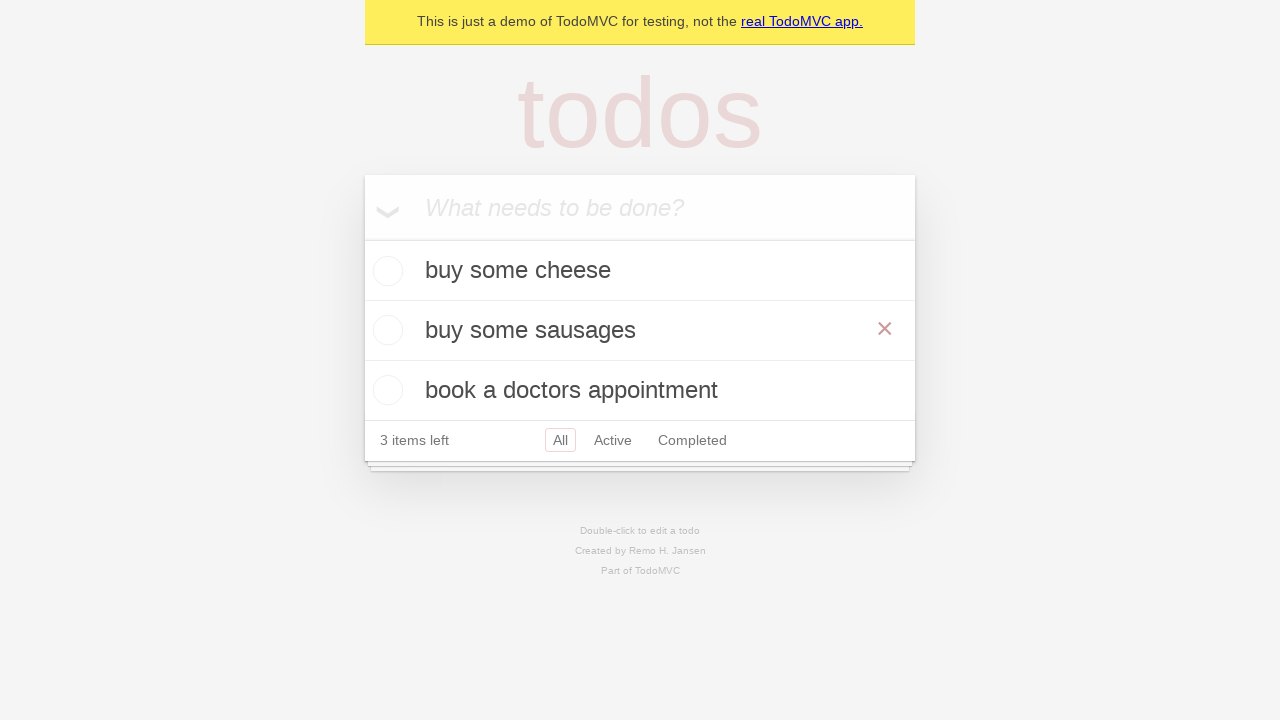

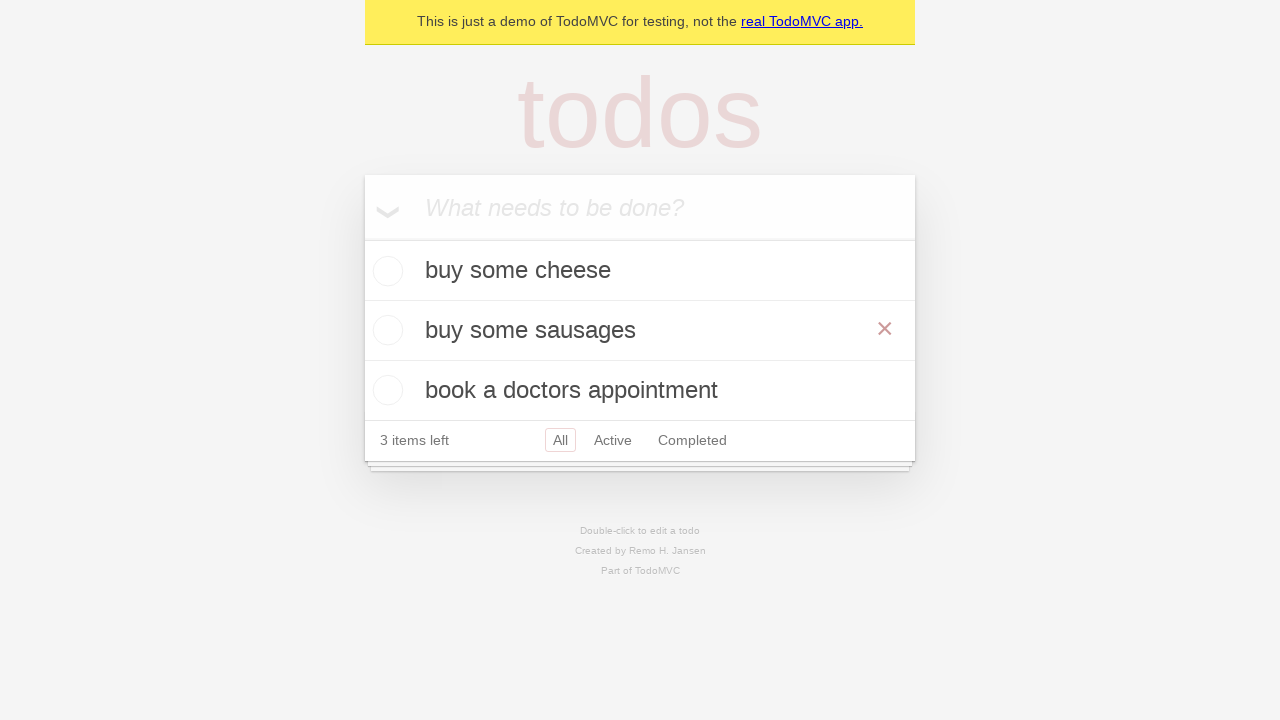